Tests the site-wide search functionality on an OpenCart e-commerce site by searching for a product term, verifying the search results header contains the search term, and checking that product results are displayed.

Starting URL: https://naveenautomationlabs.com/opencart/index.php?route=account/login

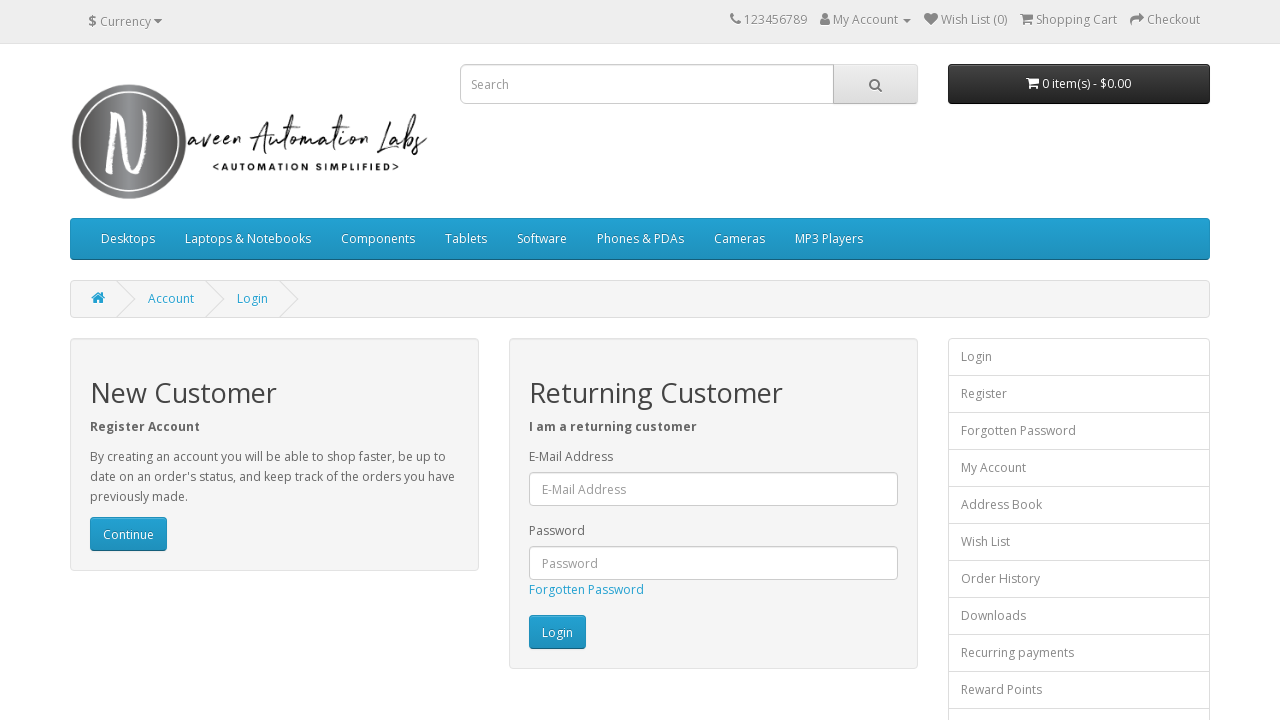

Cleared search field on input[name='search']
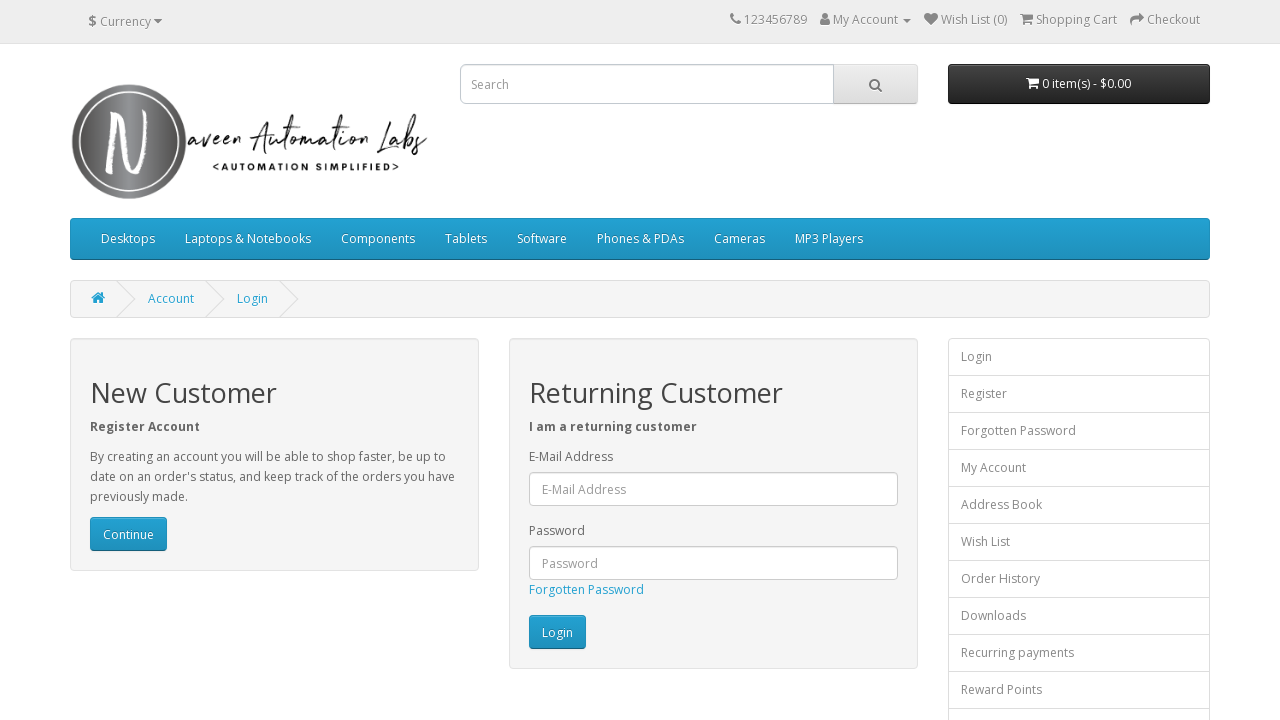

Filled search field with 'macbook' on input[name='search']
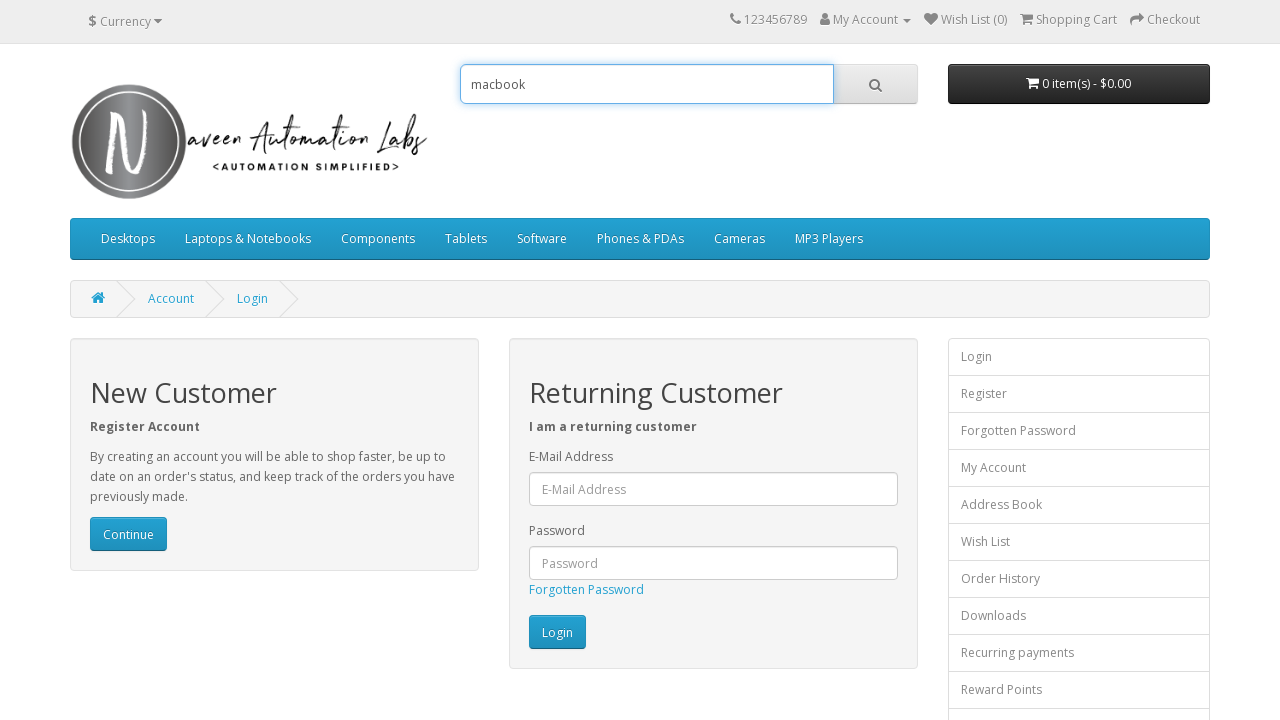

Clicked search button at (875, 84) on div#search button
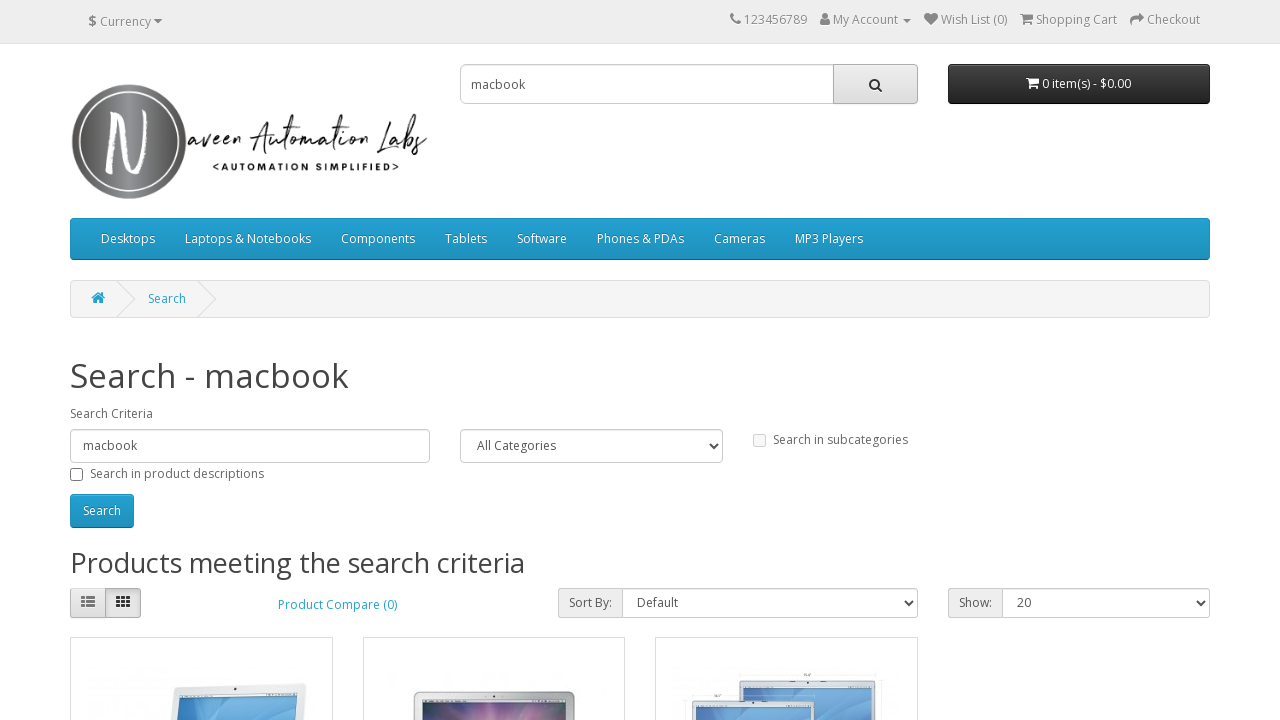

Search results header loaded
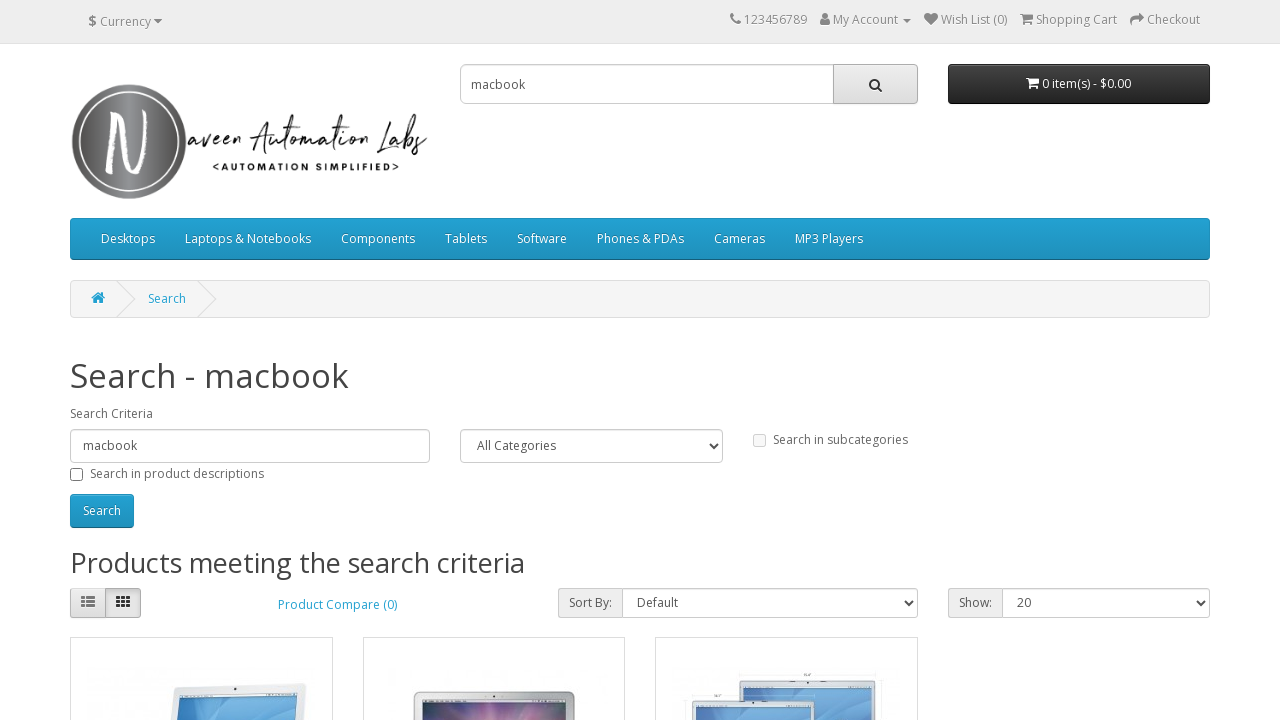

Results header element is visible
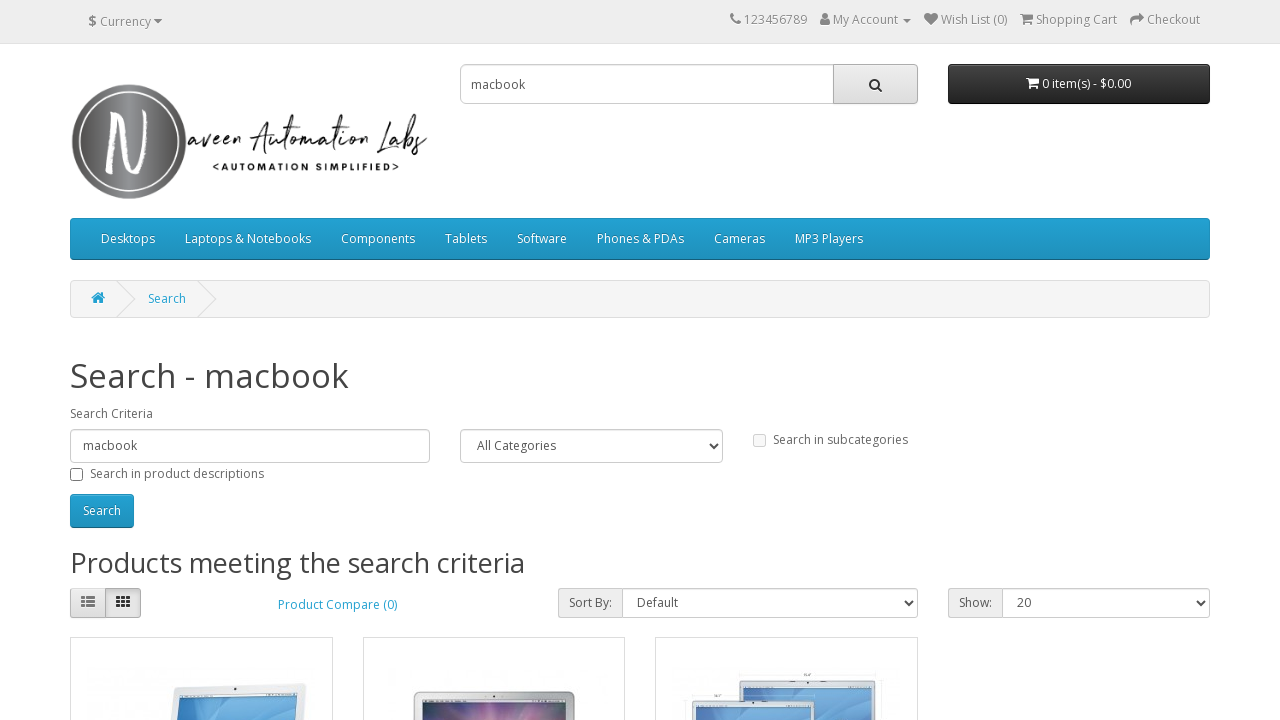

Product results are displayed on the page
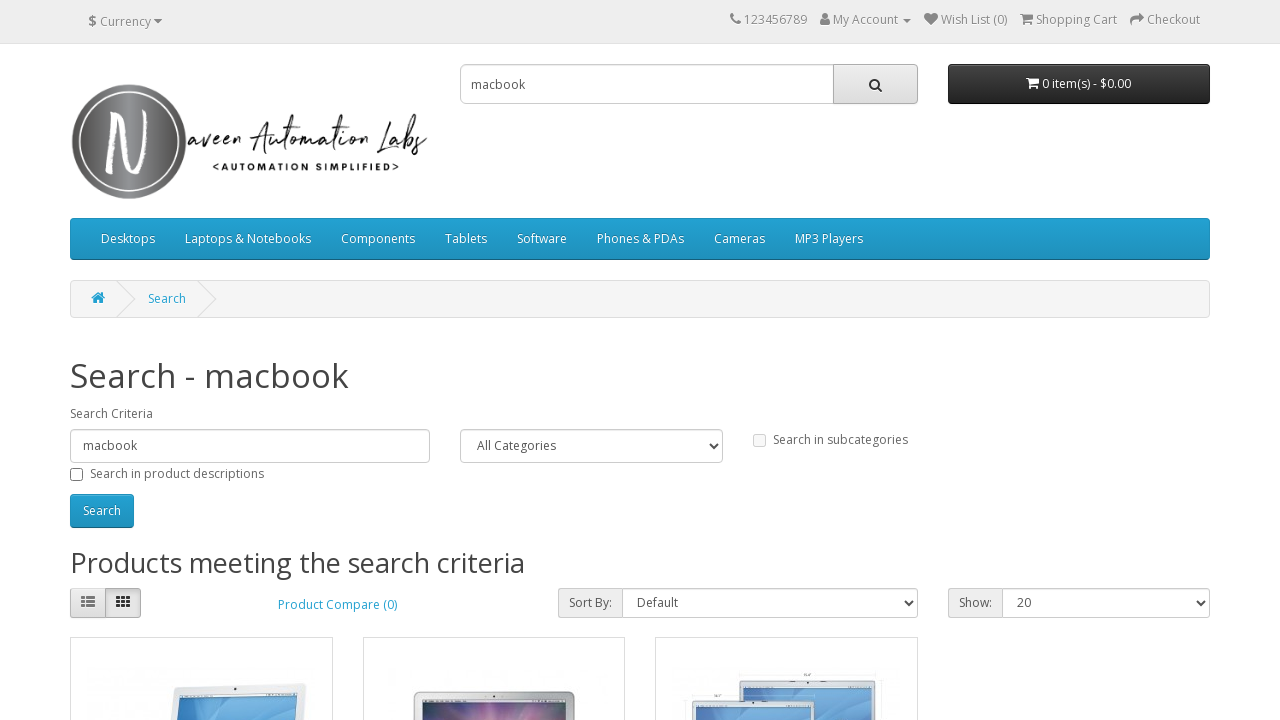

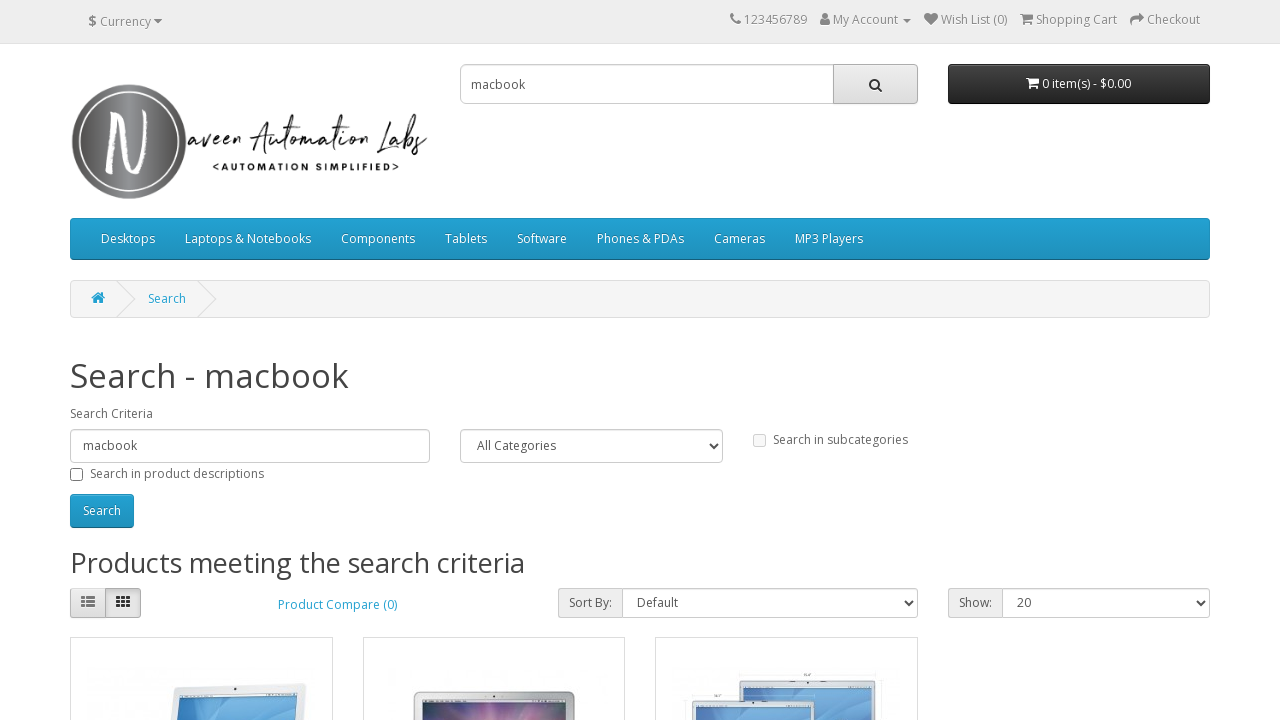